Tests hover functionality by hovering over the first avatar image and verifying that additional user information (caption) becomes visible

Starting URL: http://the-internet.herokuapp.com/hovers

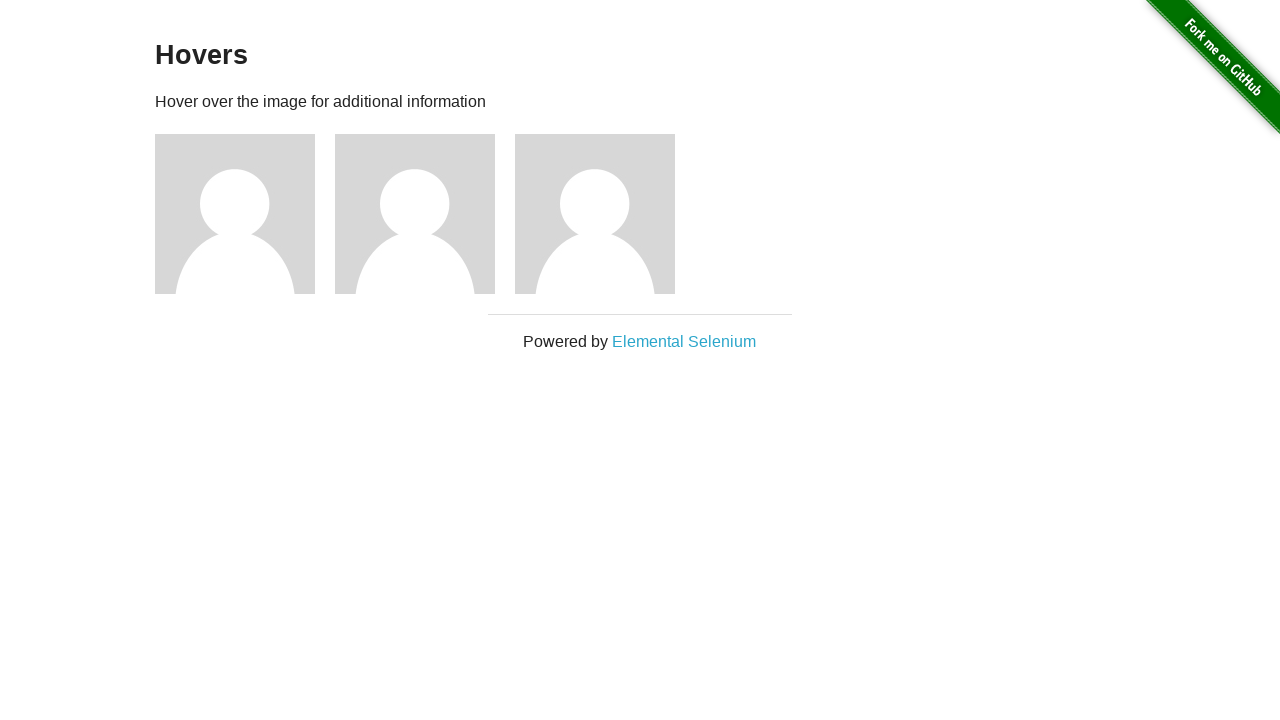

Hovered over the first avatar image at (245, 214) on .figure >> nth=0
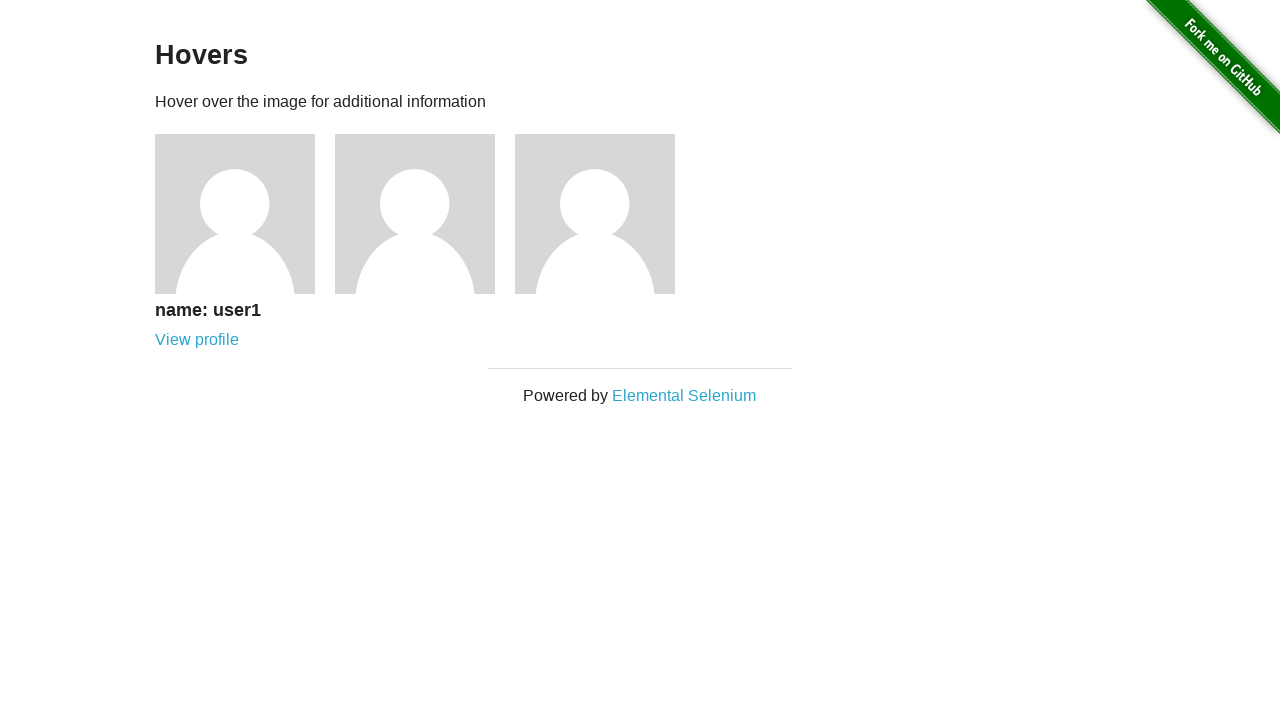

Caption became visible after hovering
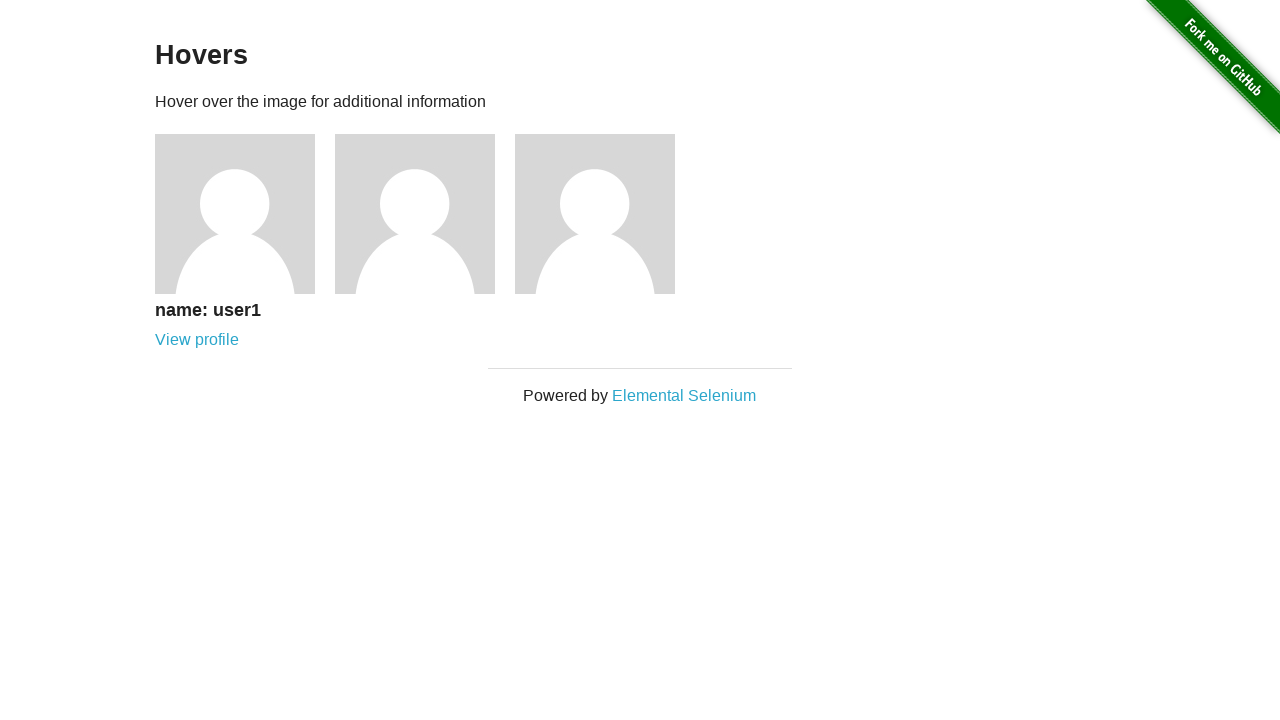

Verified that user information caption is visible
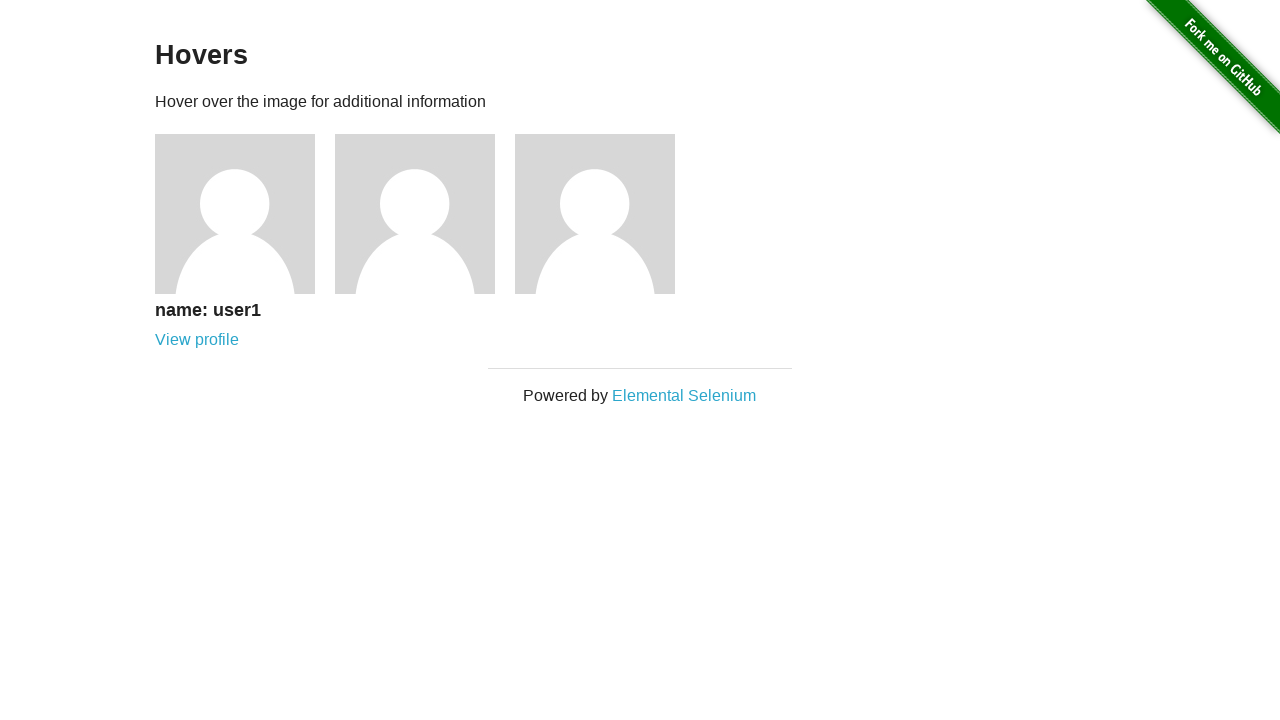

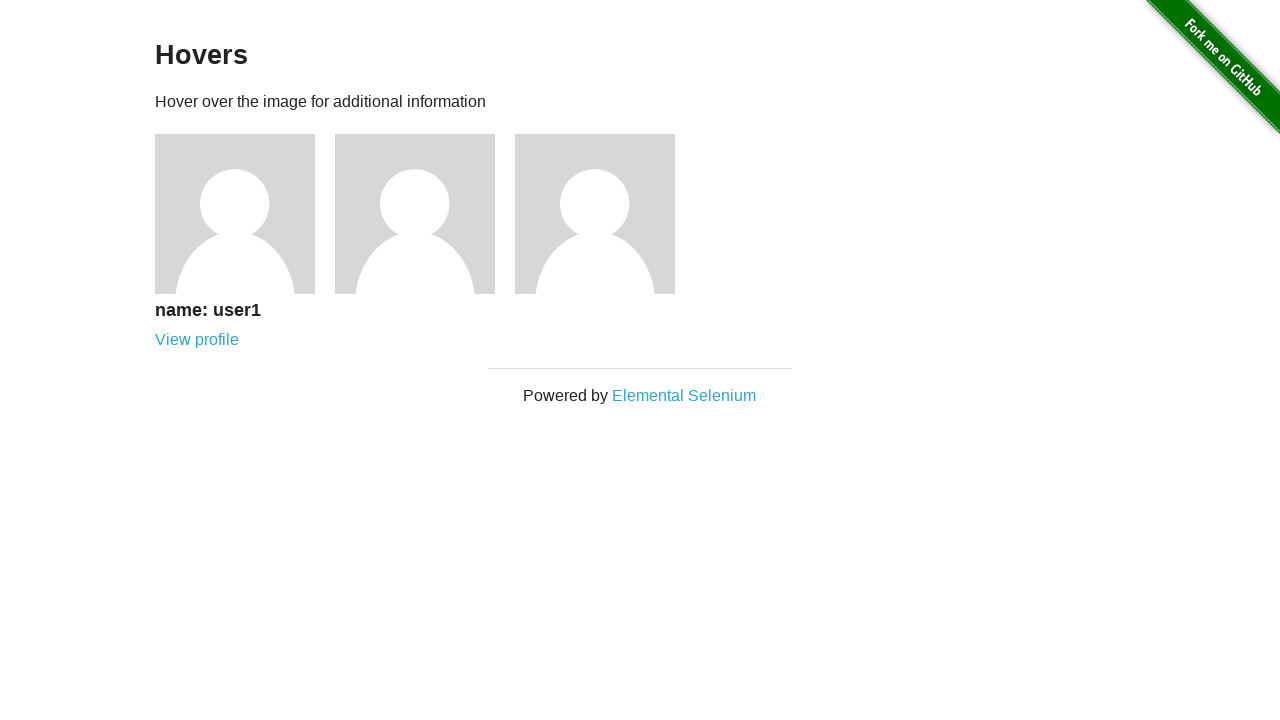